Navigates to Rediff mail login page and maximizes the browser window to verify the page loads correctly.

Starting URL: https://mail.rediff.com/cgi-bin/login.cgi

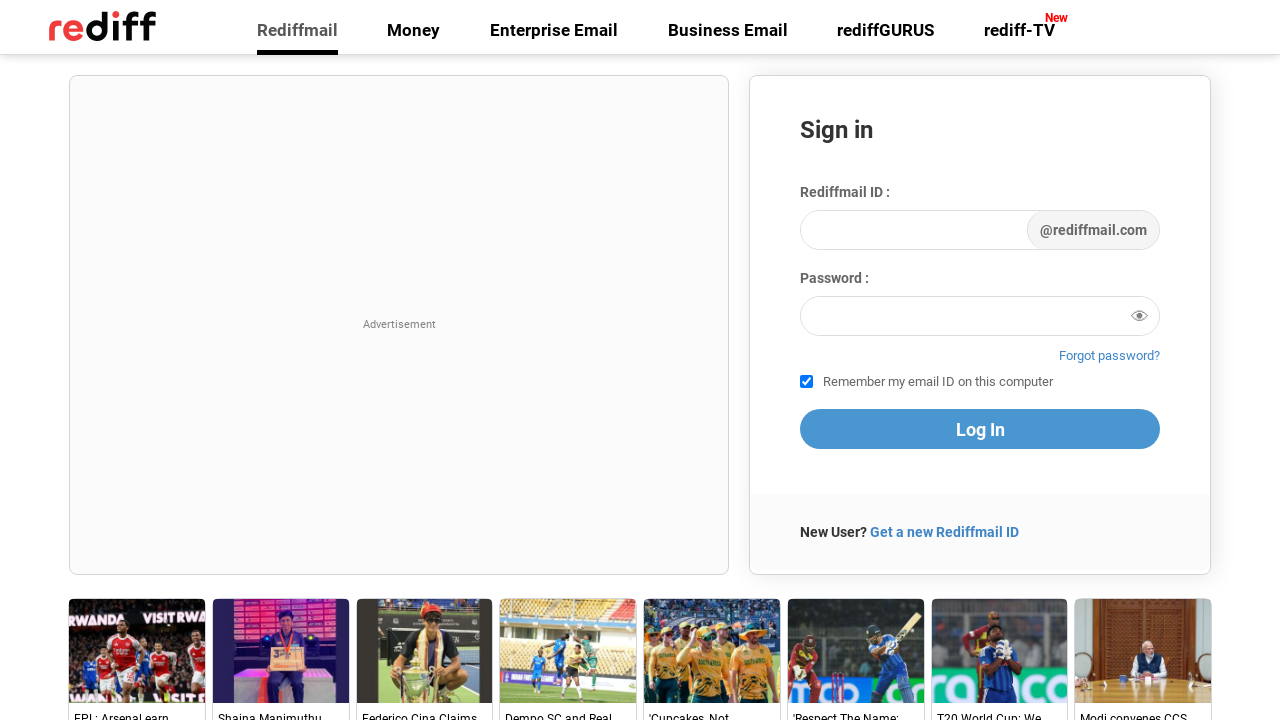

Set viewport size to 1920x1080 to maximize browser window
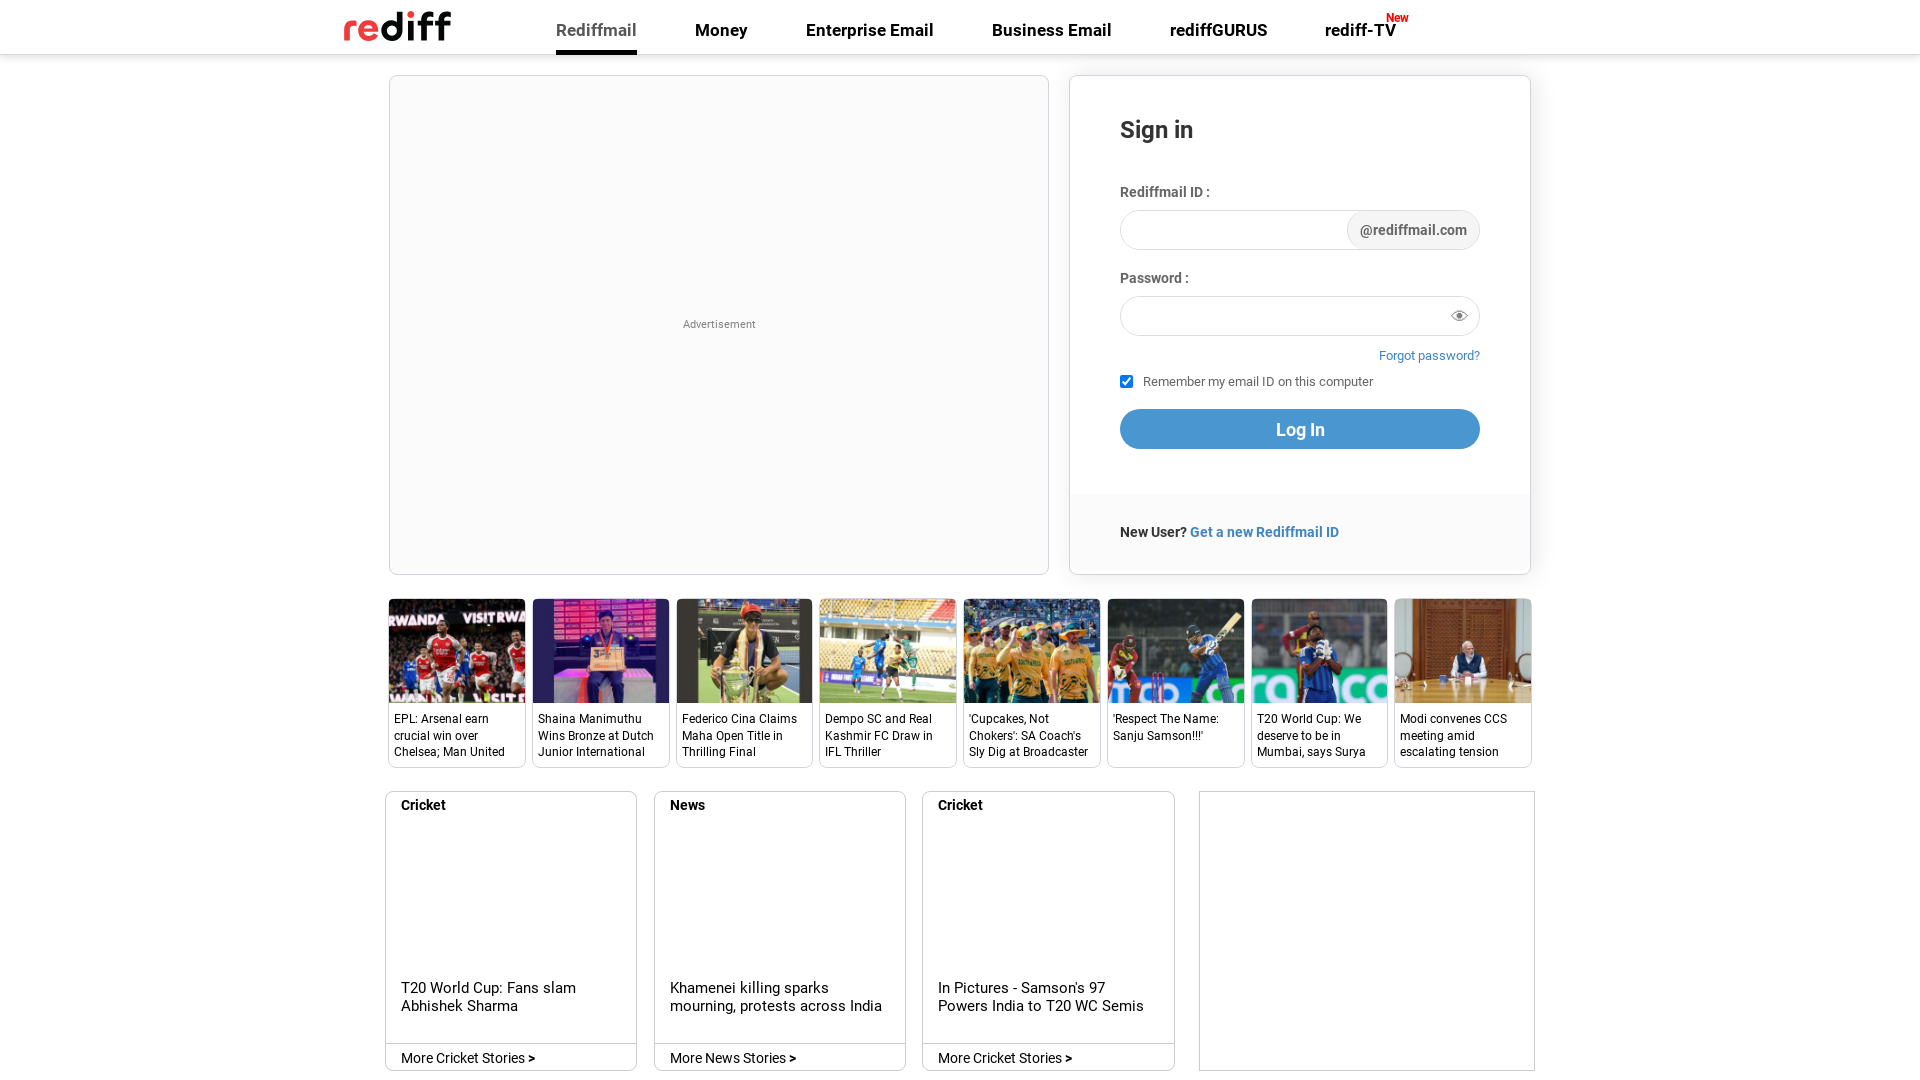

Waited for page to reach domcontentloaded state
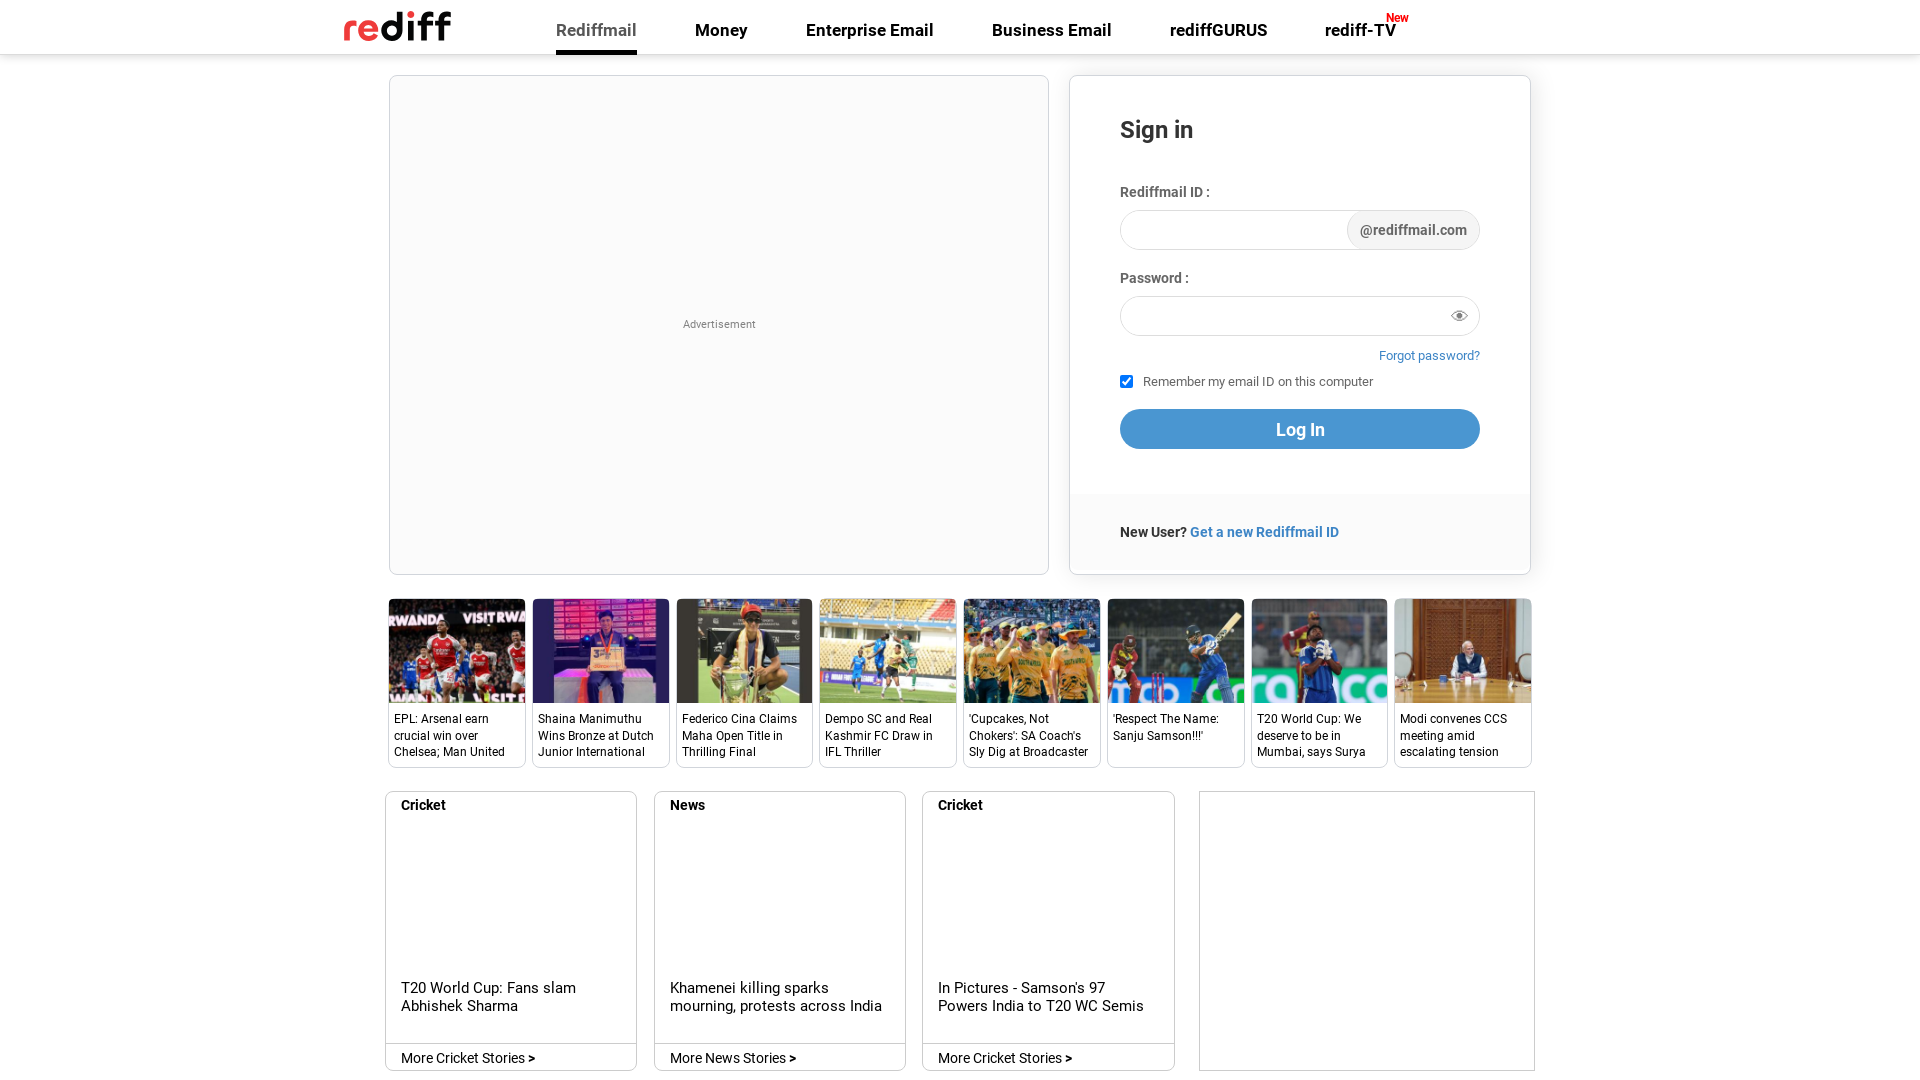

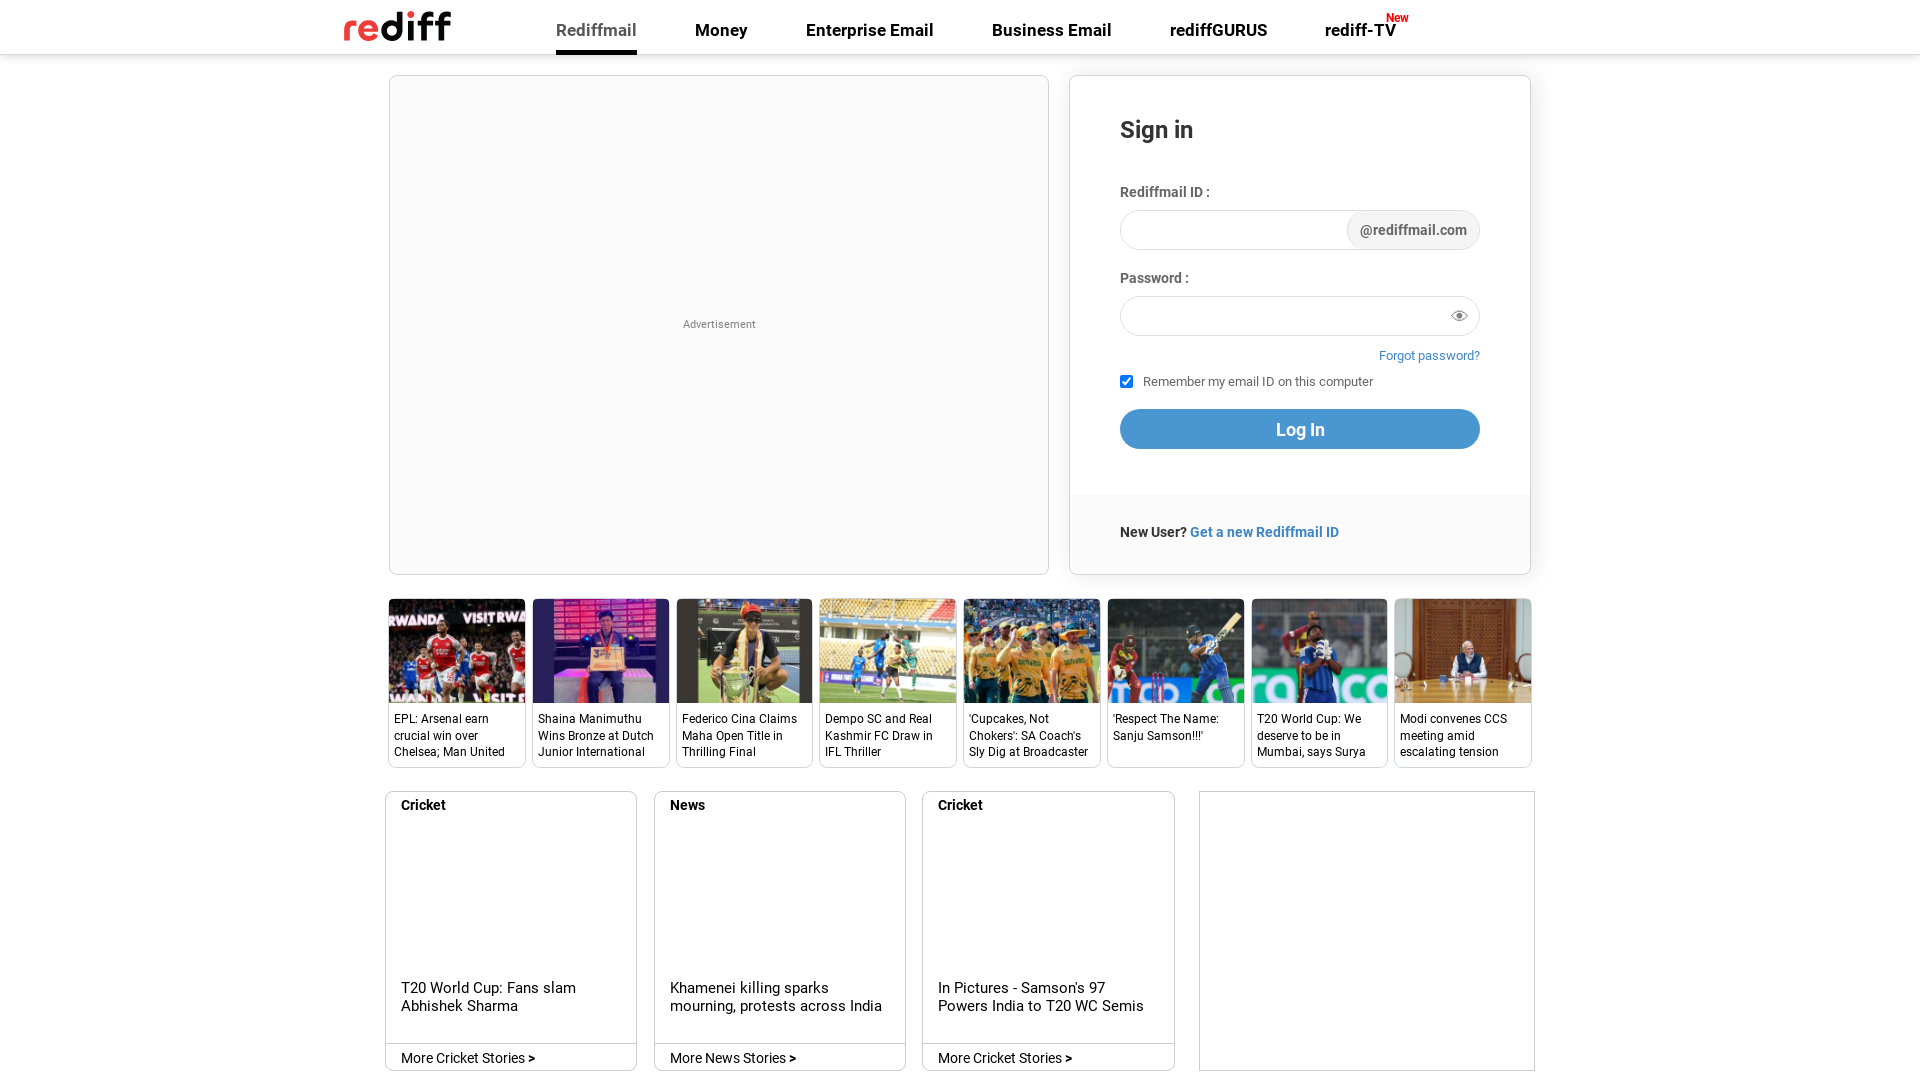